Tests drag and drop functionality by dragging 'Mobile Charger' to 'Mobile Accessories' category.

Starting URL: https://demoapps.qspiders.com/ui/dragDrop/dragToCorrect?sublist=2

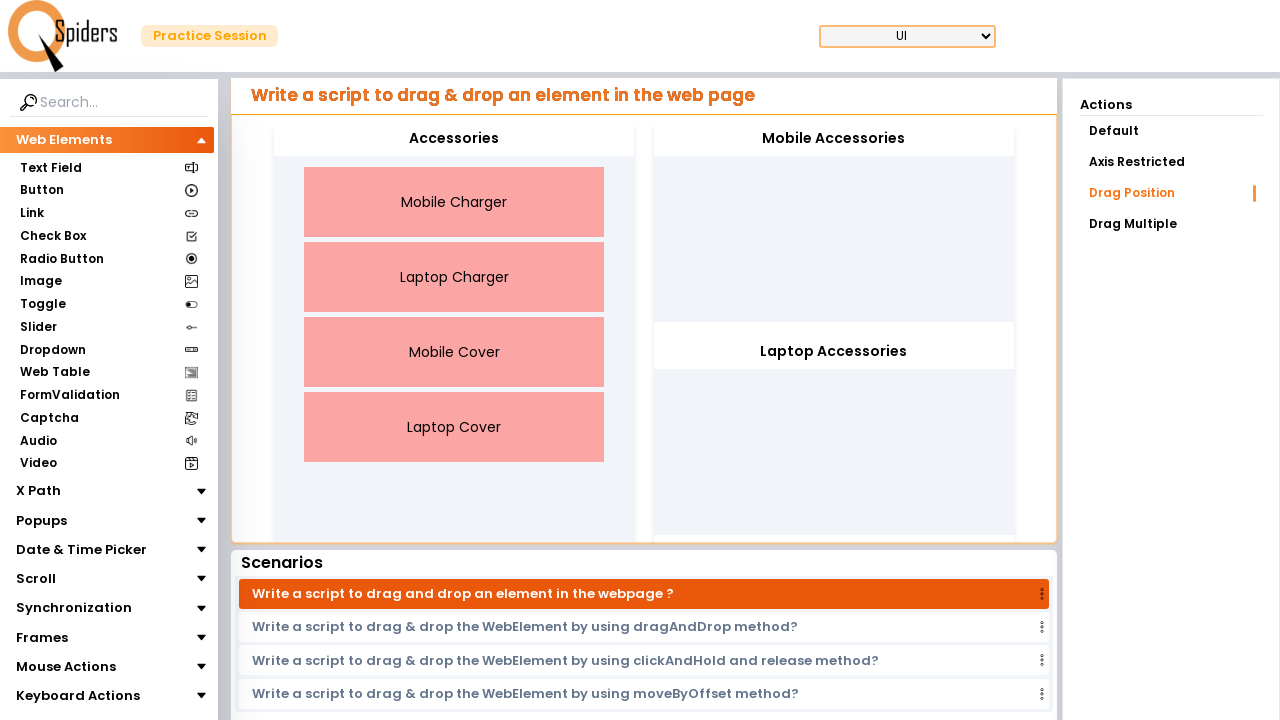

Located 'Mobile Charger' drag element
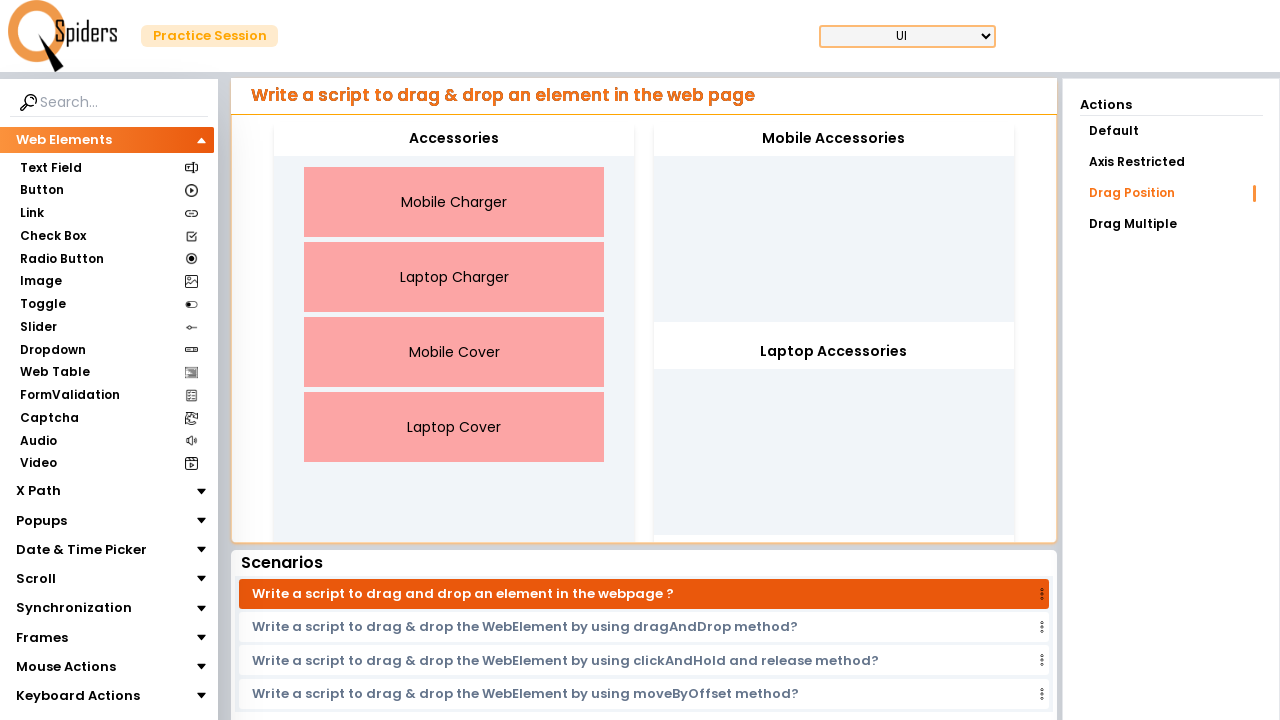

Located 'Mobile Accessories' drop target
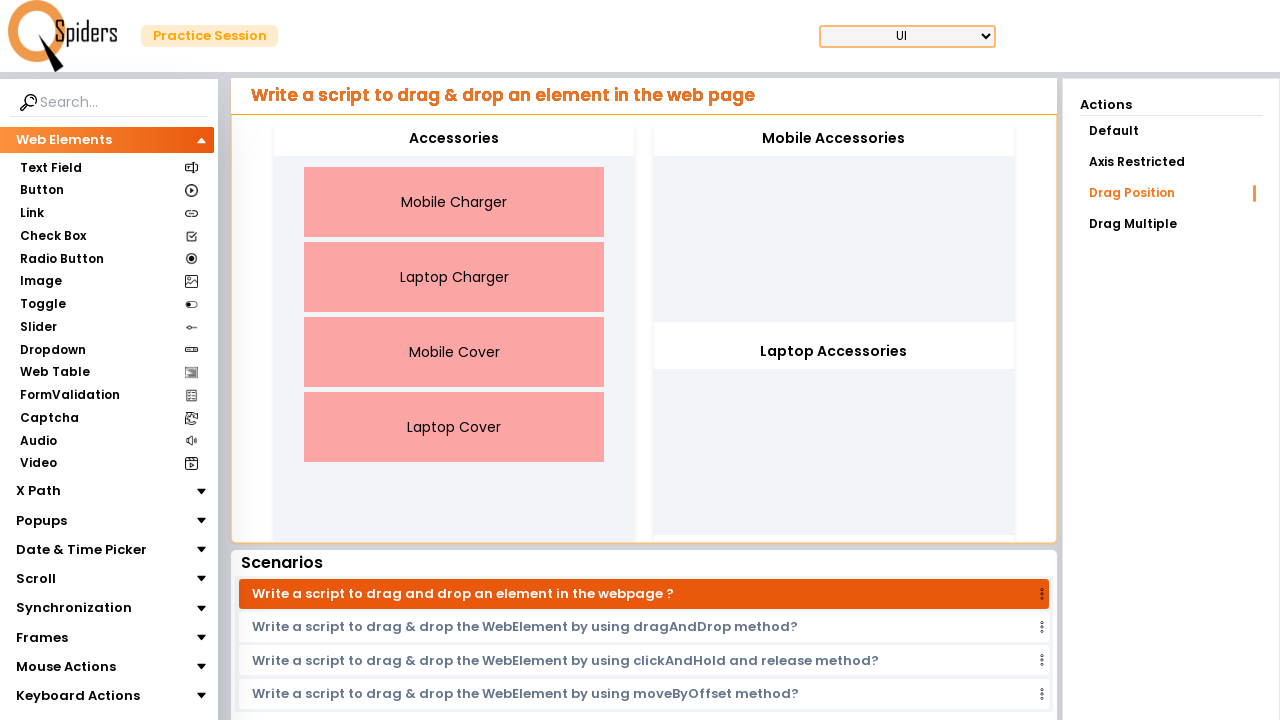

Dragged 'Mobile Charger' to 'Mobile Accessories' category at (834, 139)
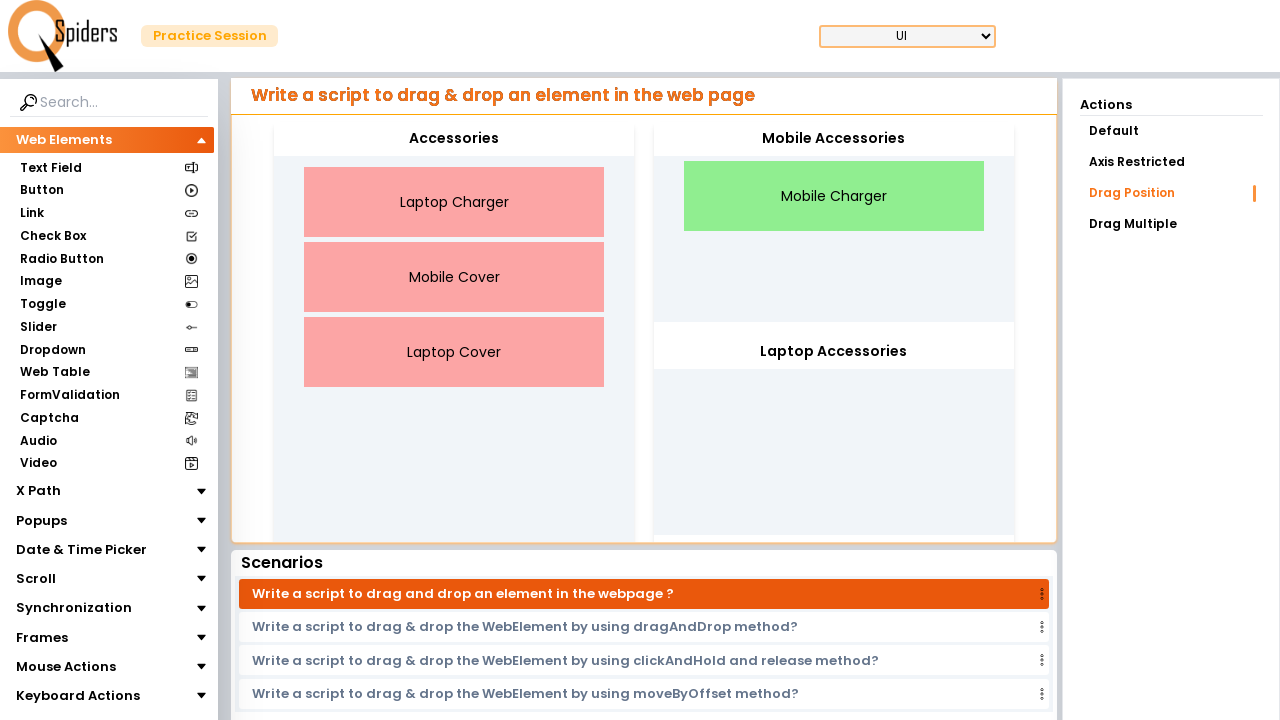

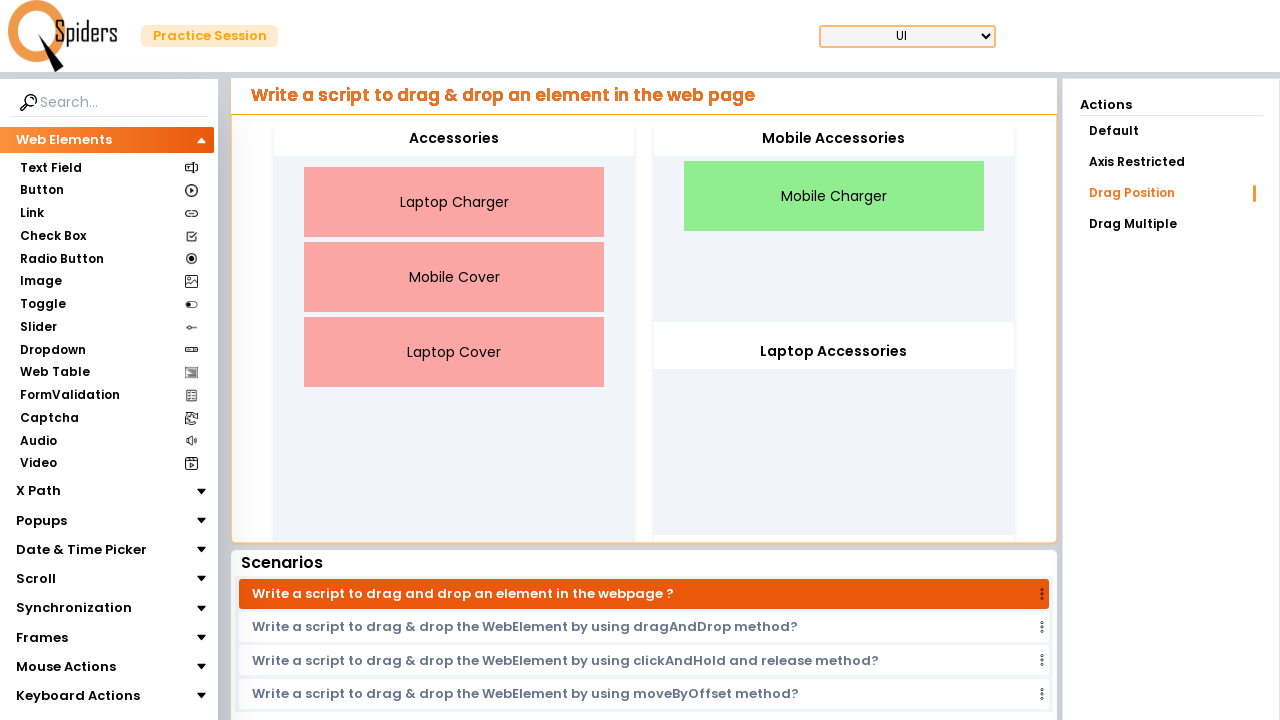